Tests a registration form by filling in first name, last name, and email fields, then submitting and verifying the success message is displayed.

Starting URL: http://suninjuly.github.io/registration2.html

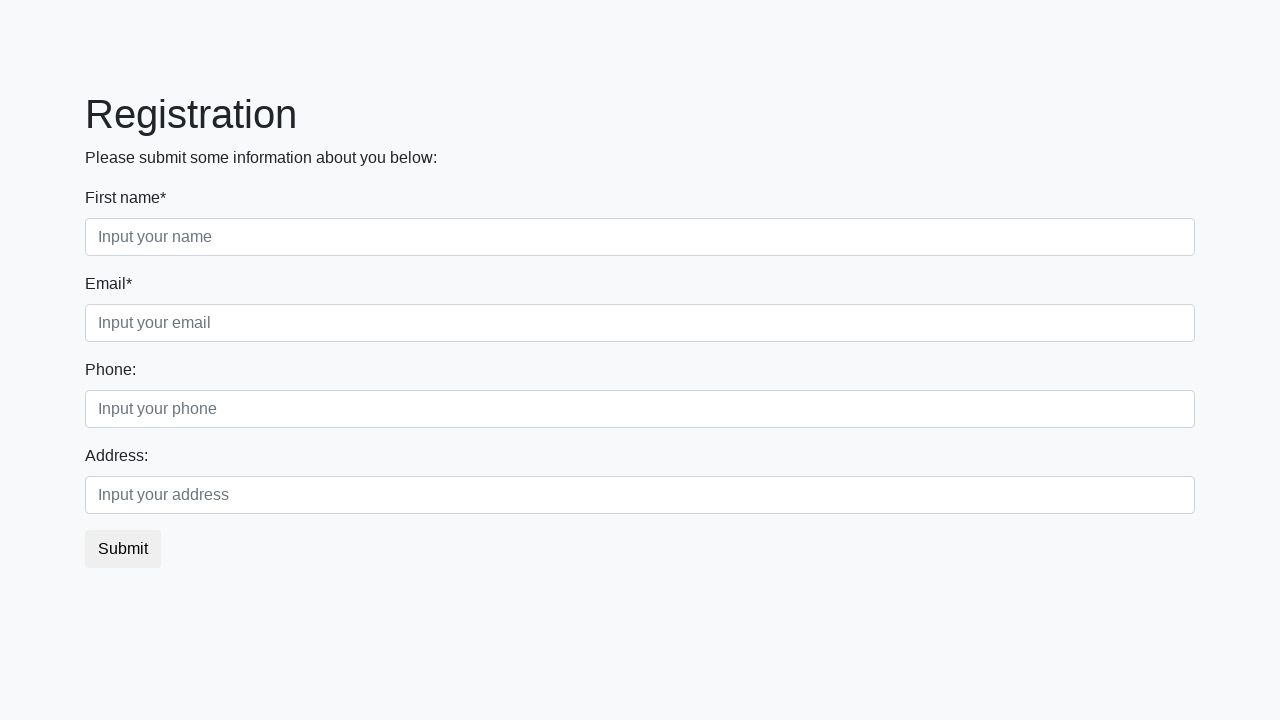

Filled first name field with 'Ivan' on .form-control.first
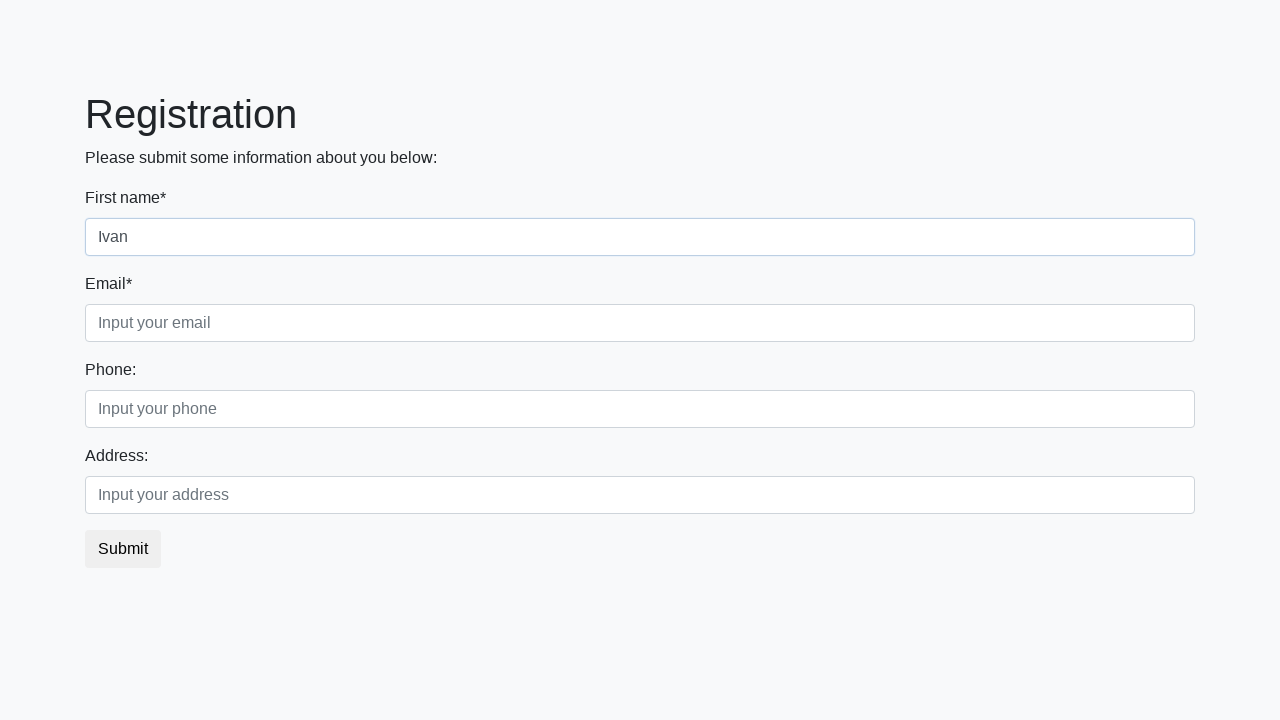

Filled last name field with 'Petrov' on .form-control.second
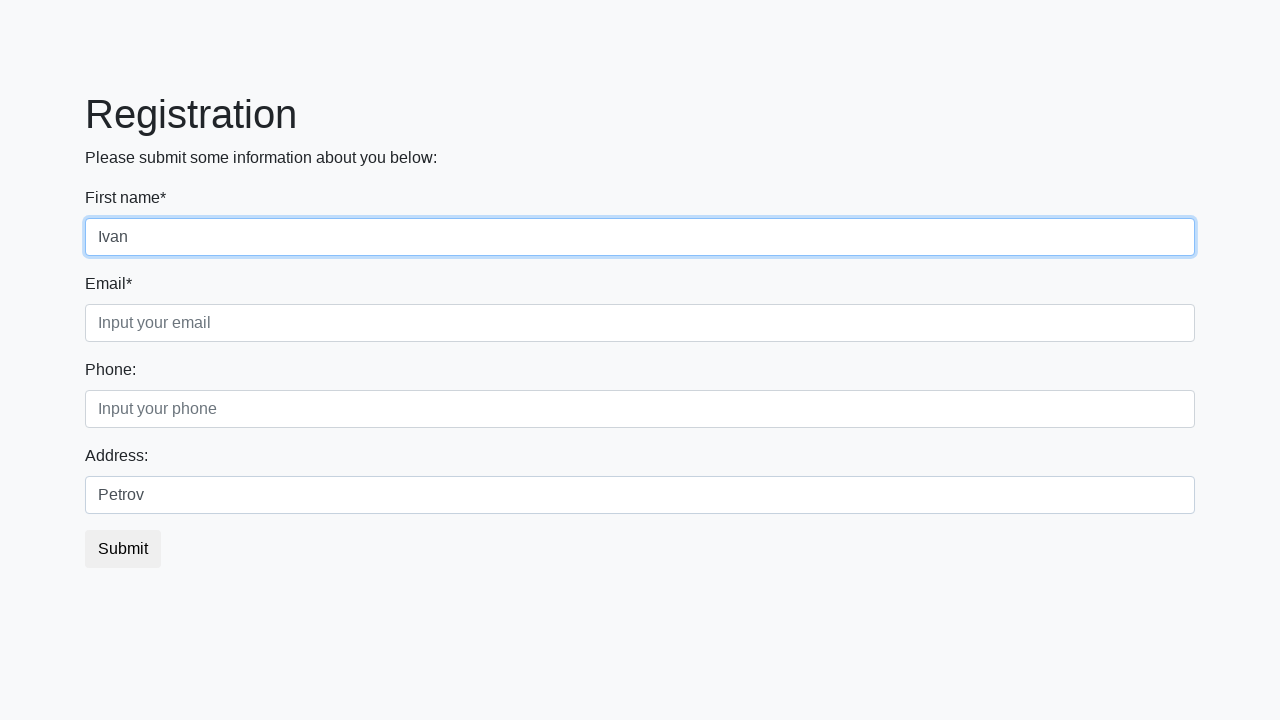

Filled email field with '1111@ya.ru' on .form-control.third
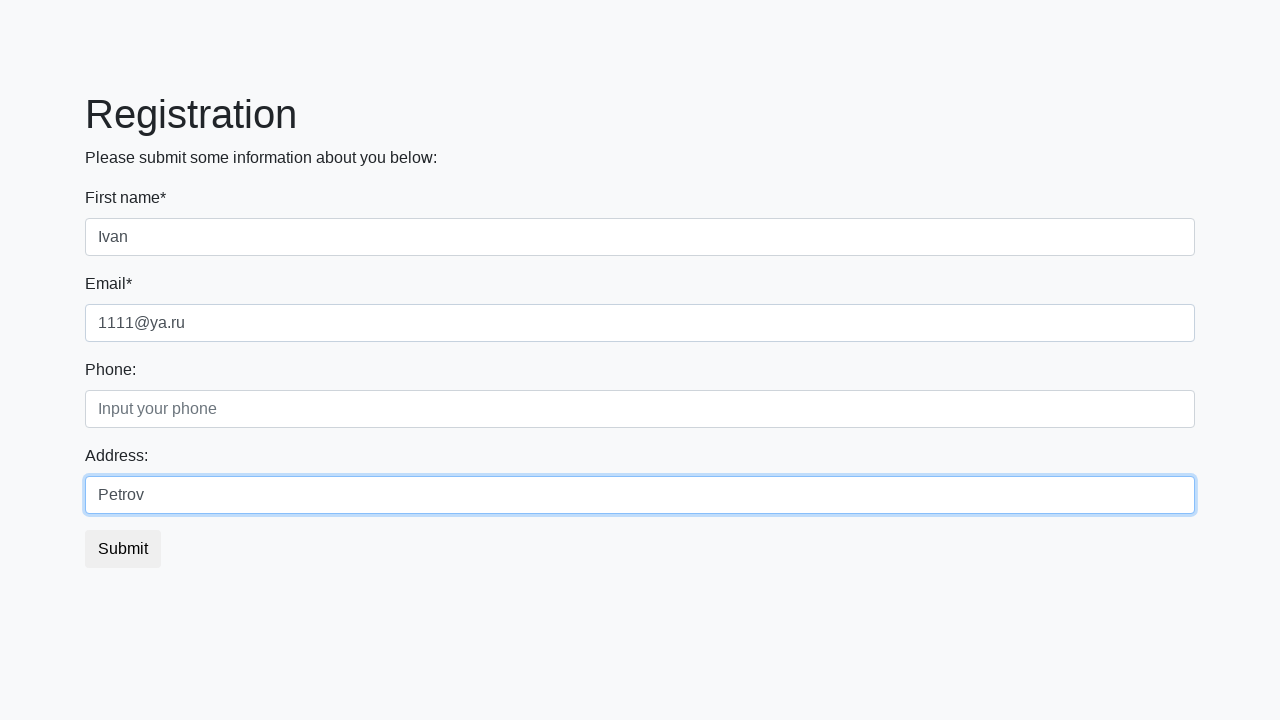

Clicked the submit button at (123, 549) on button.btn
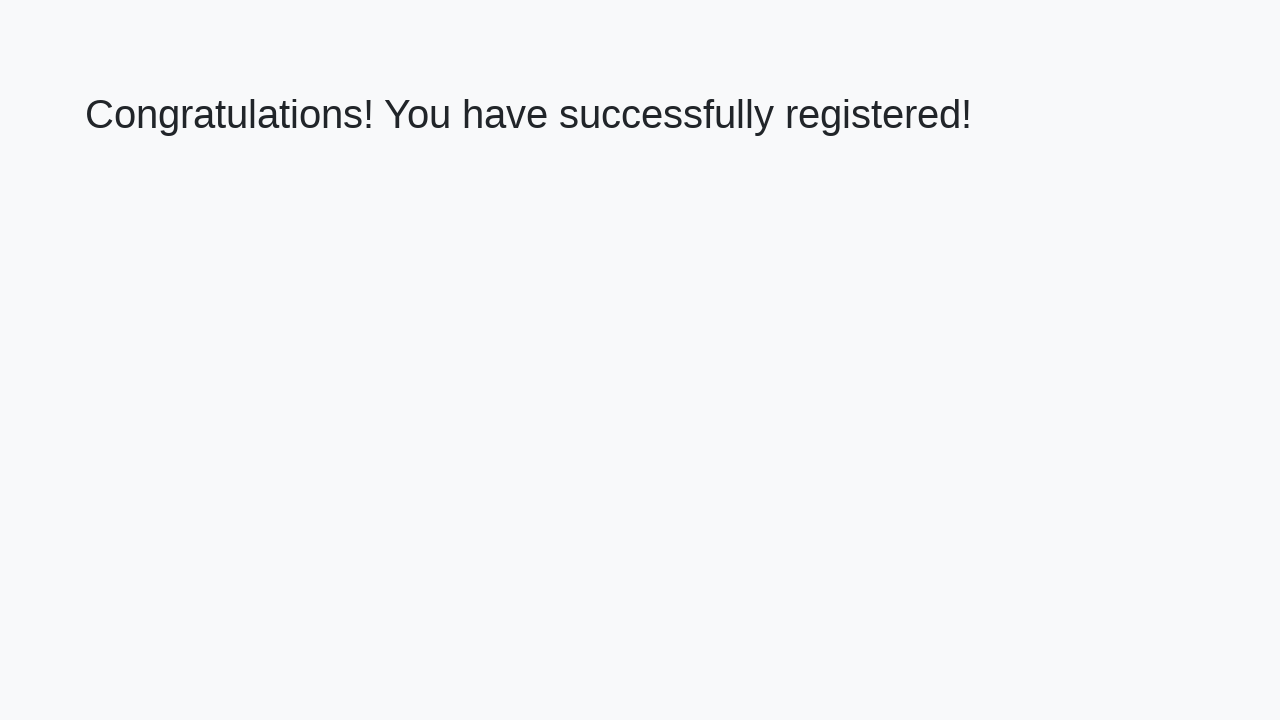

Success message heading loaded
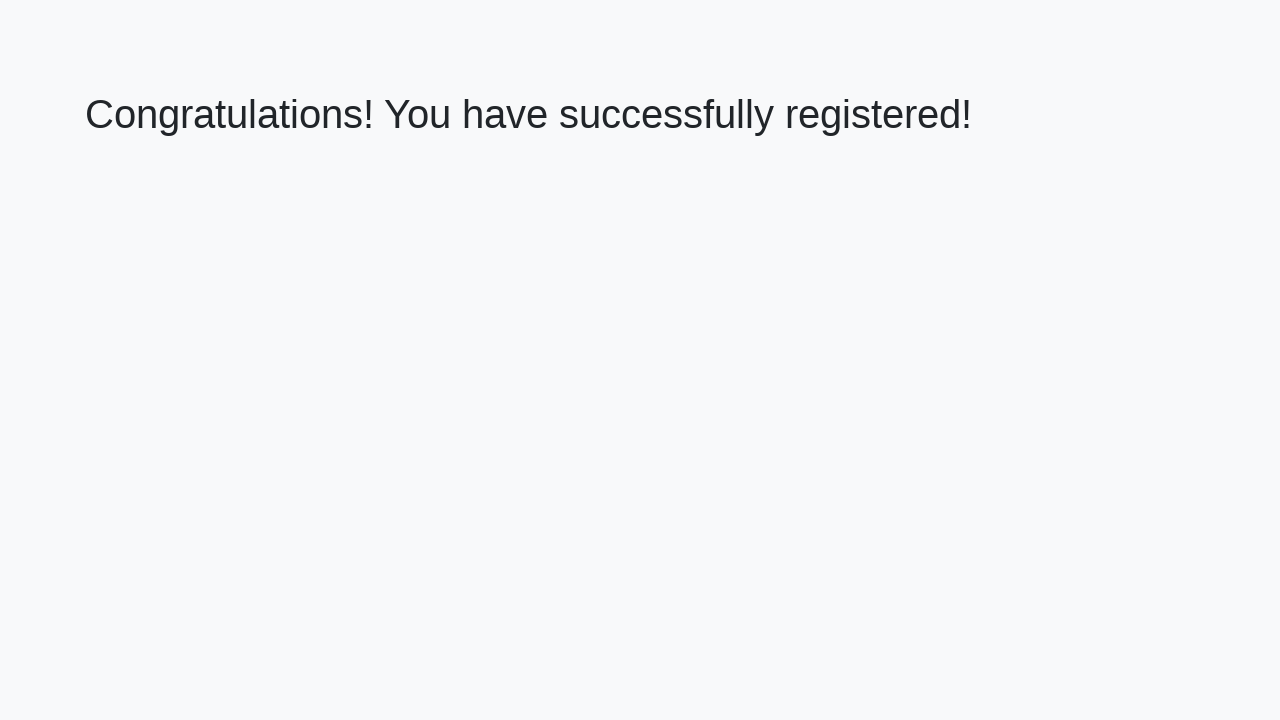

Retrieved success message text
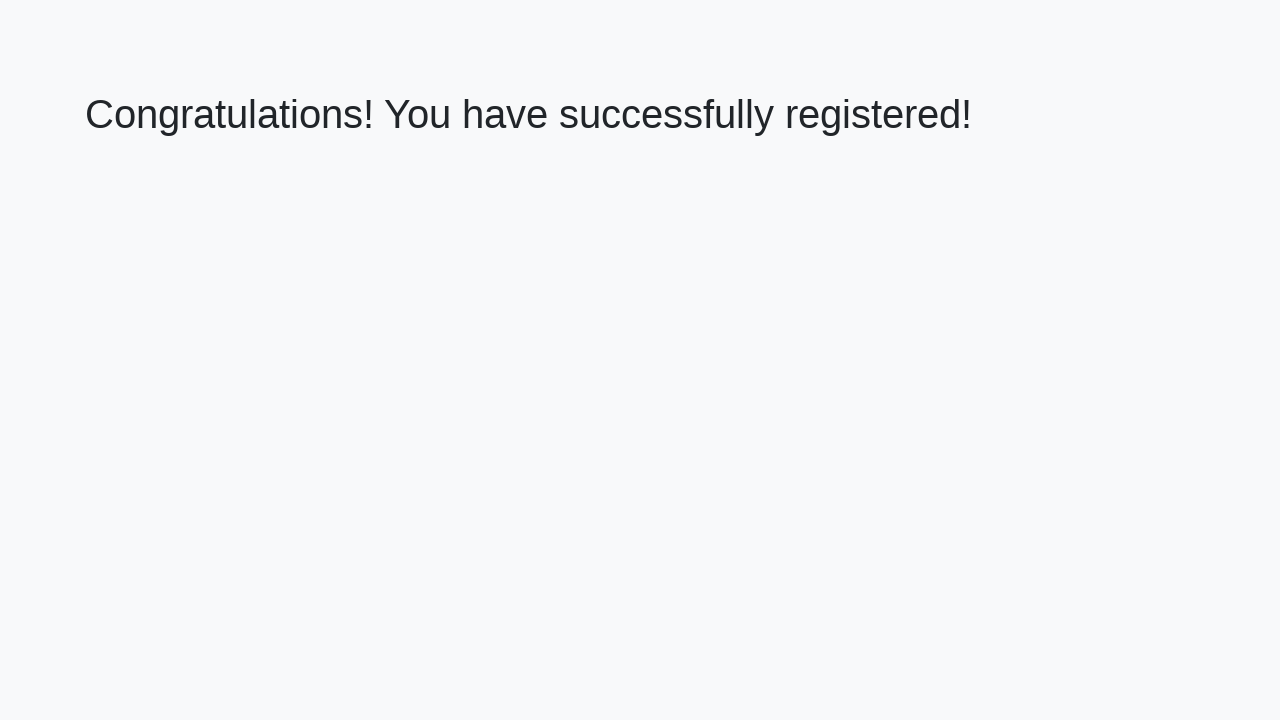

Verified success message: 'Congratulations! You have successfully registered!'
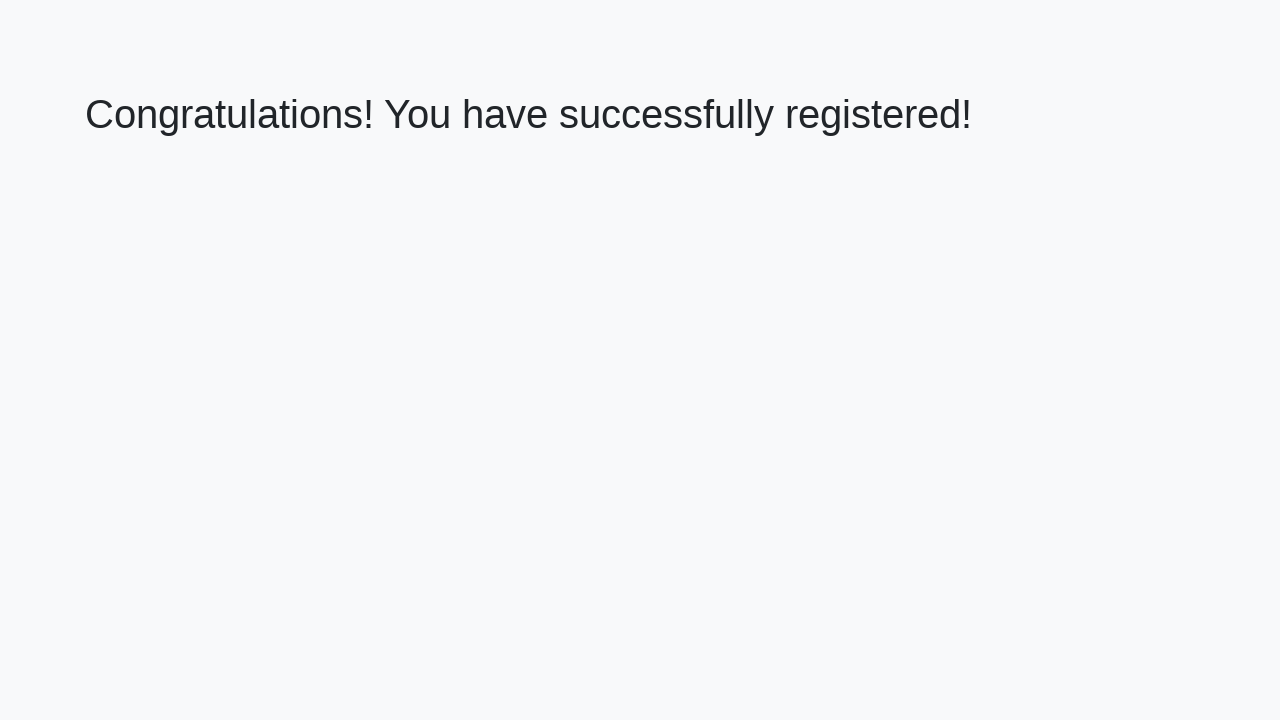

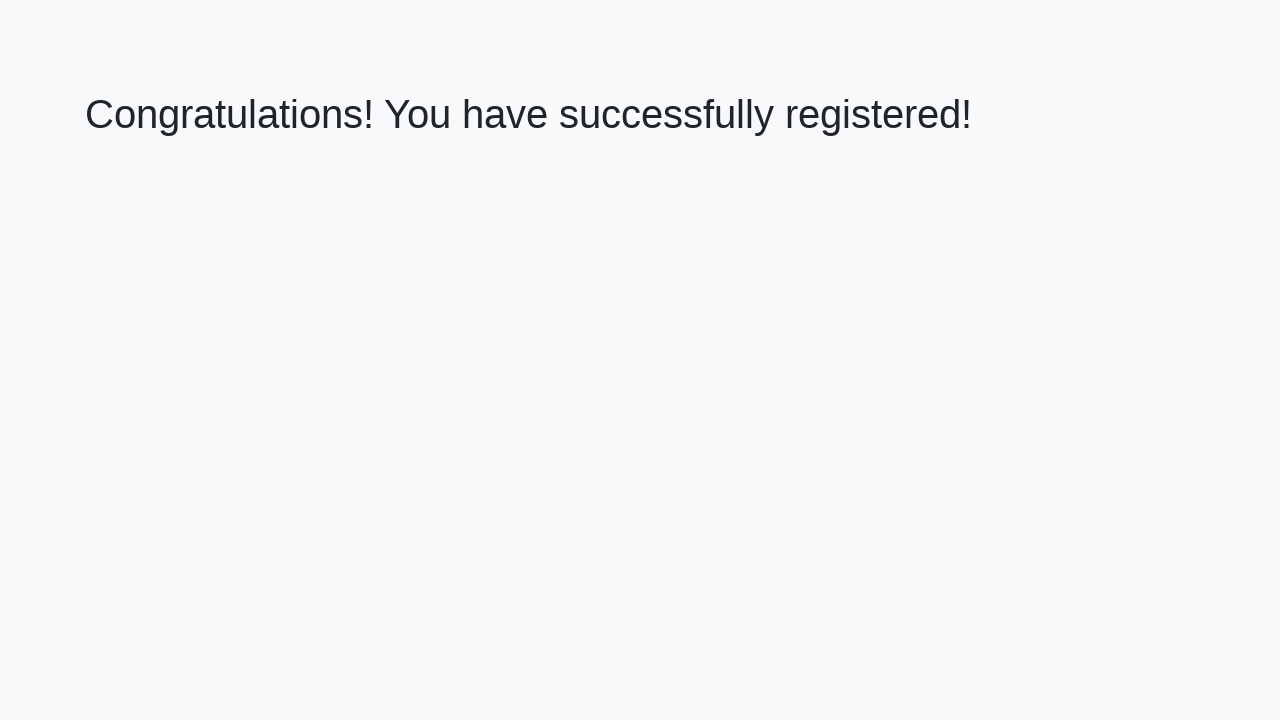